Tests multiple browser tabs by clicking a link to open a new tab and switching to it

Starting URL: https://the-internet.herokuapp.com/windows

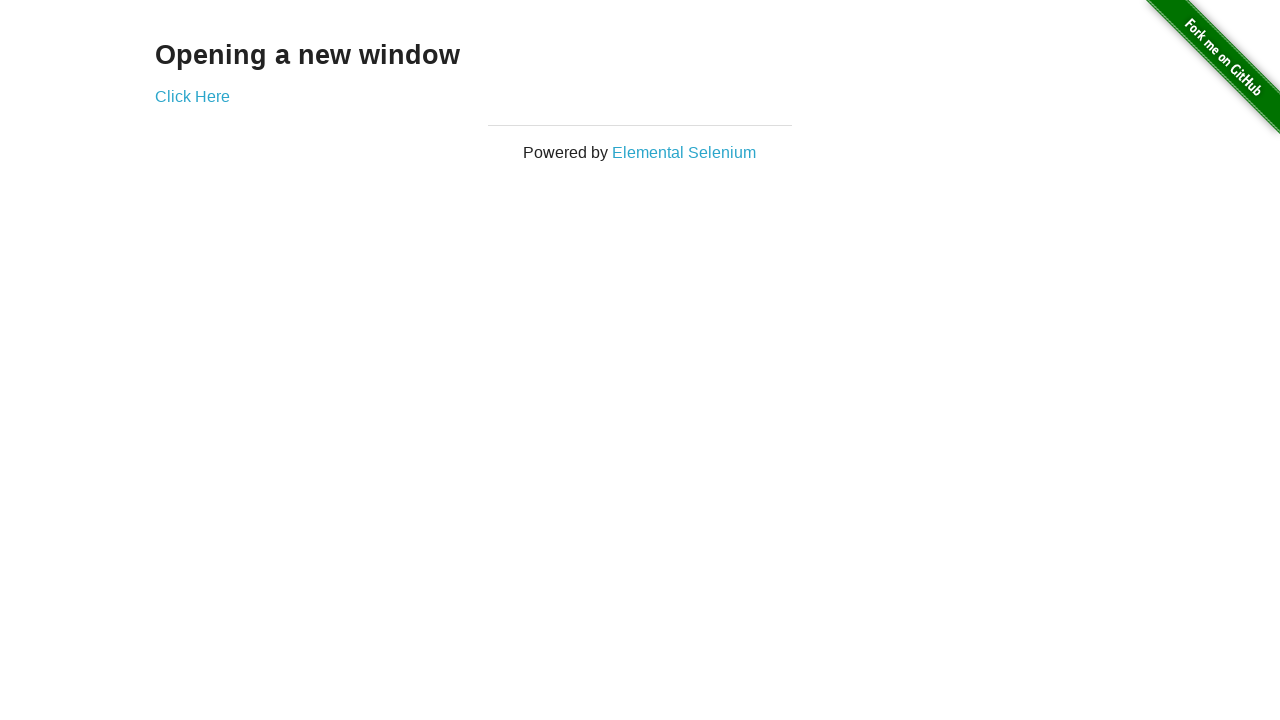

Clicked link to open new tab at (192, 96) on a[href='/windows/new']
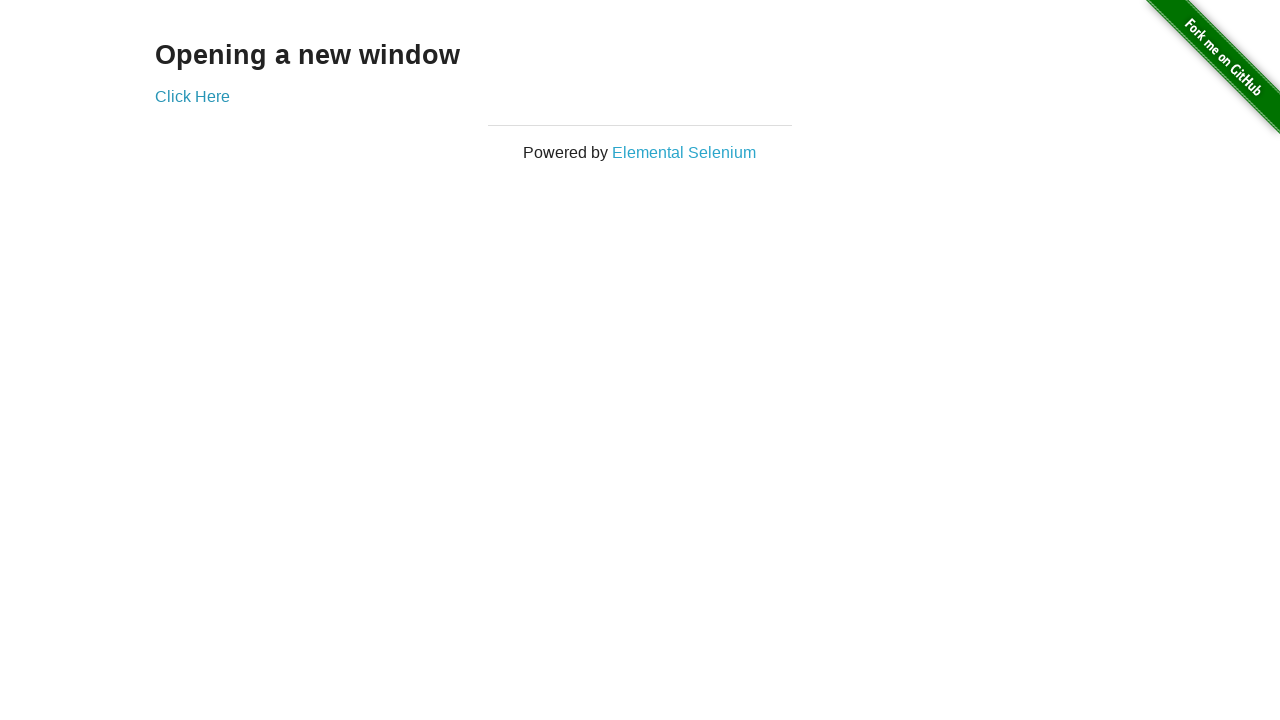

Captured new page object from context
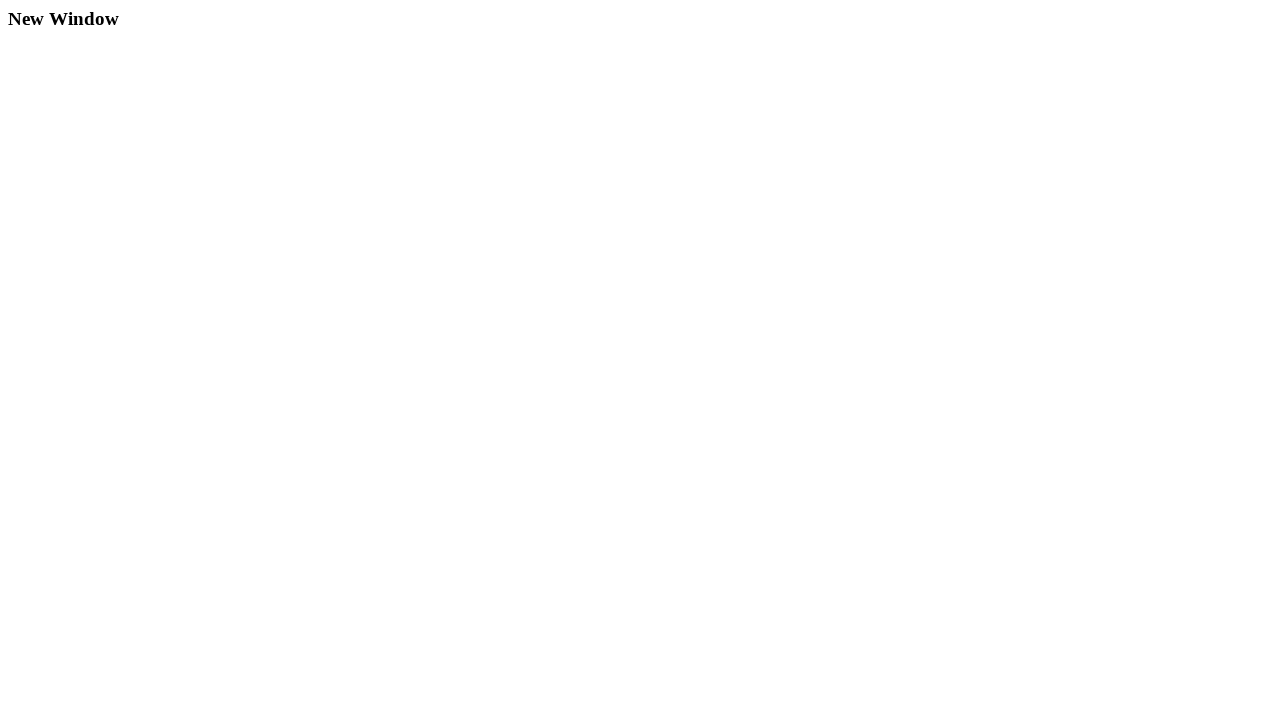

New tab loaded completely
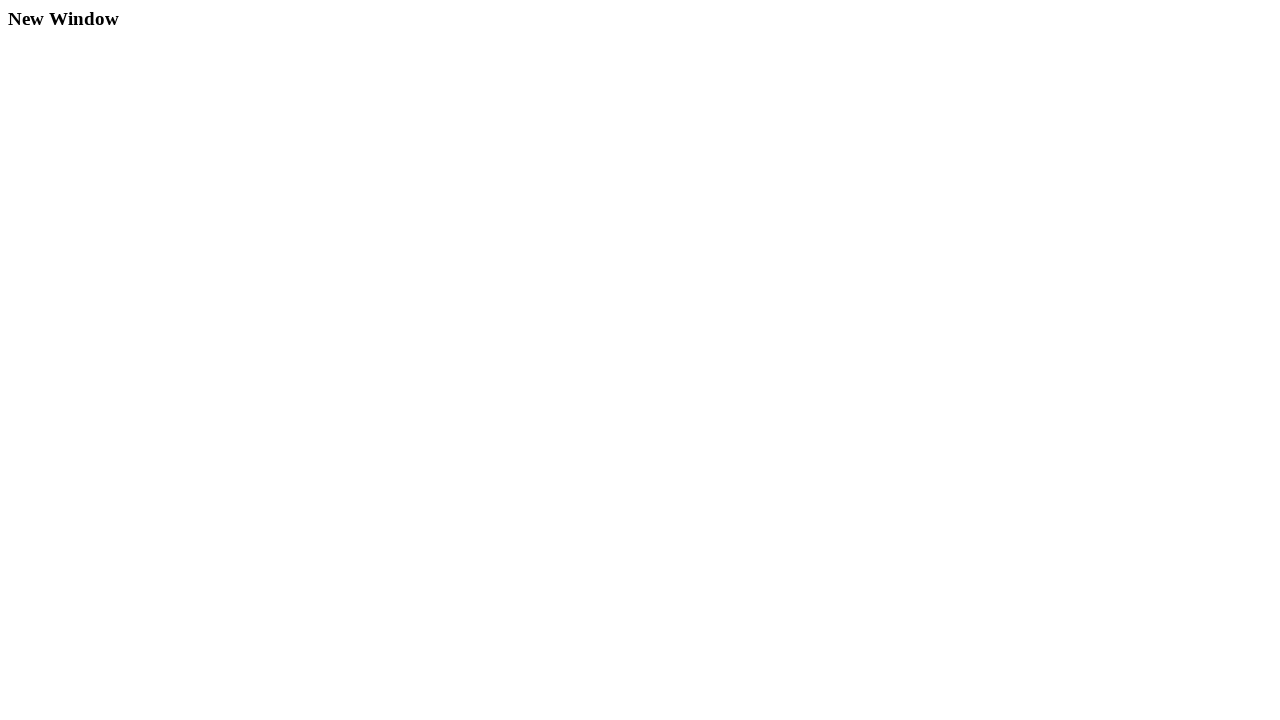

Verified new tab title contains 'New Window'
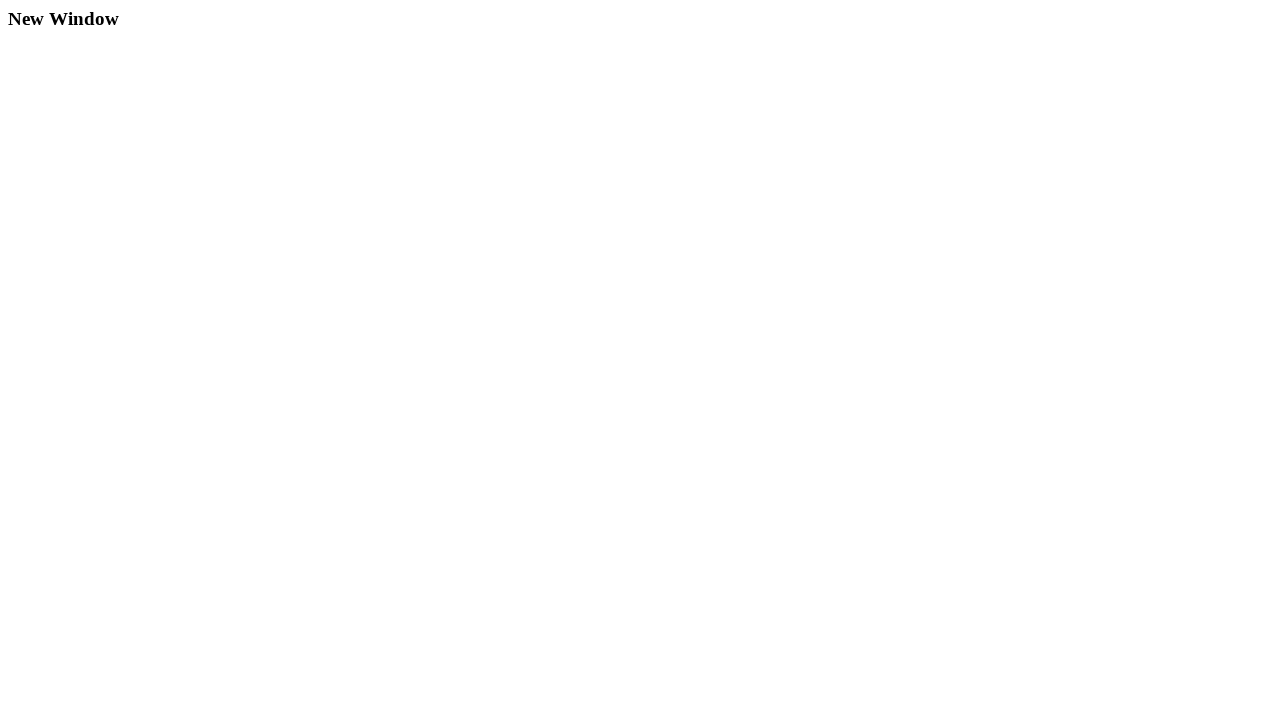

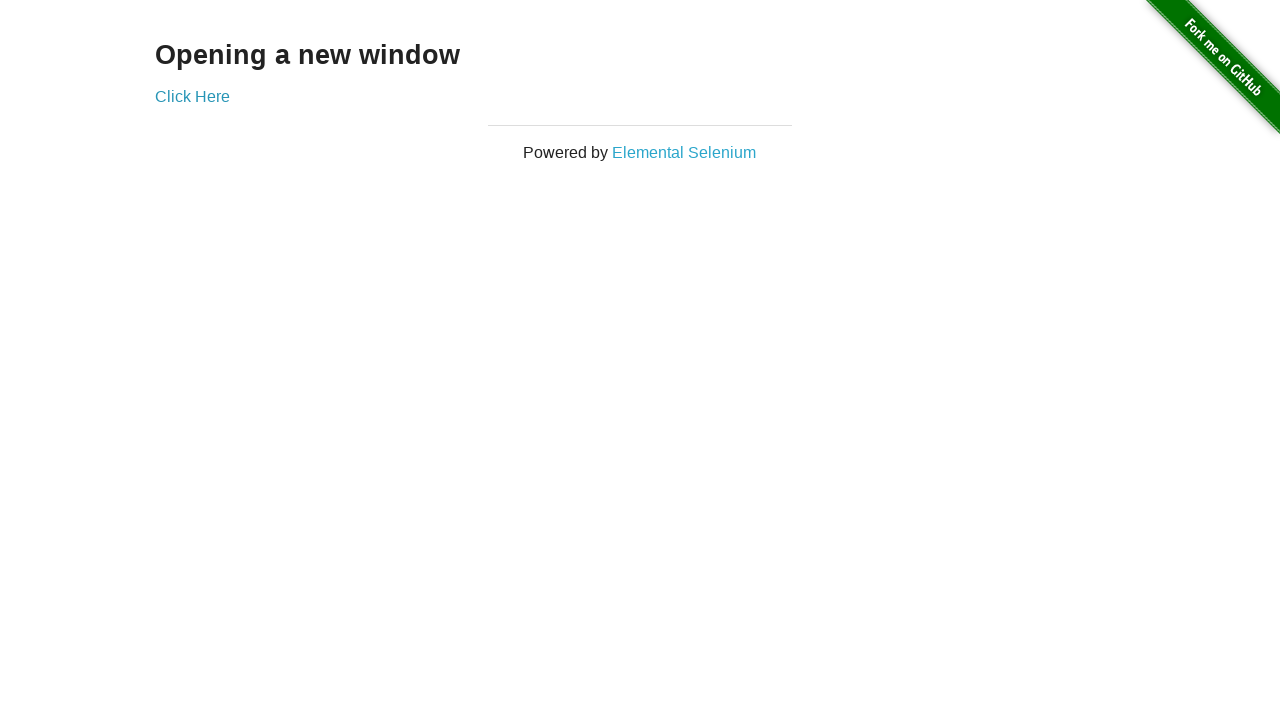